Tests dropdown select functionality by selecting different options from a dropdown menu

Starting URL: http://www.qaclickacademy.com/practice.php

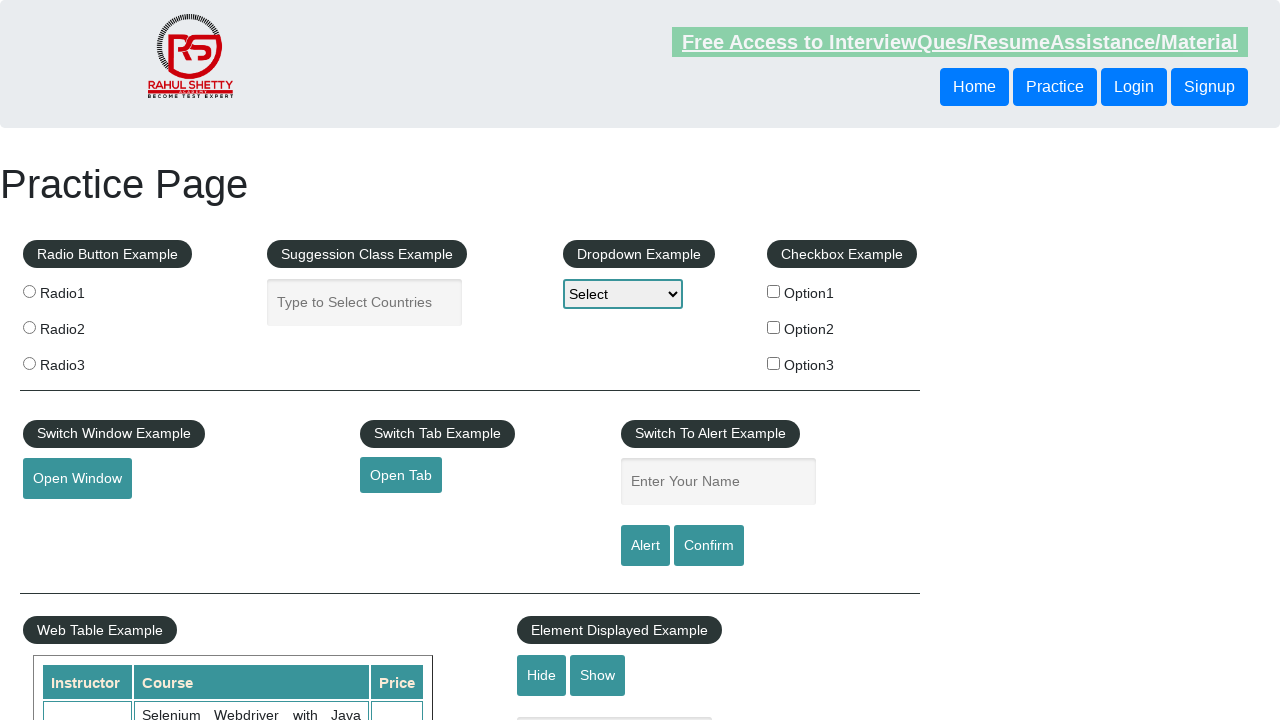

Selected first option from dropdown menu on #dropdown-class-example
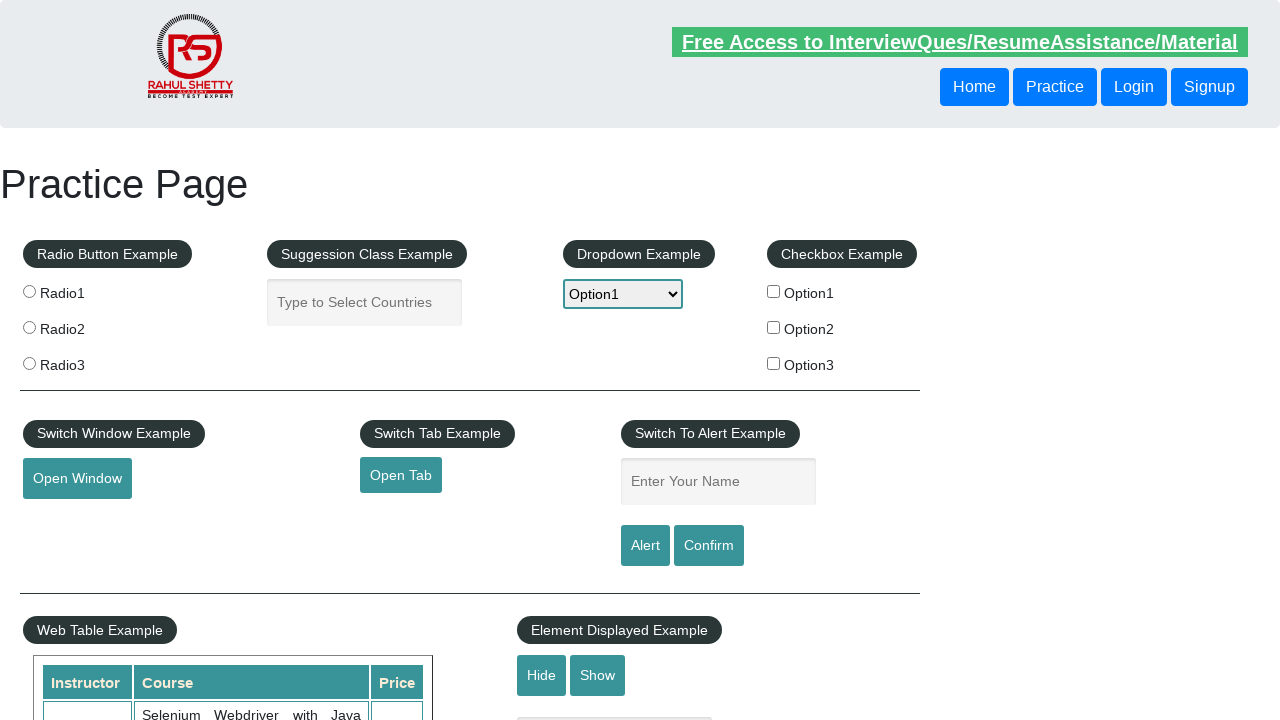

Selected second option from dropdown menu on #dropdown-class-example
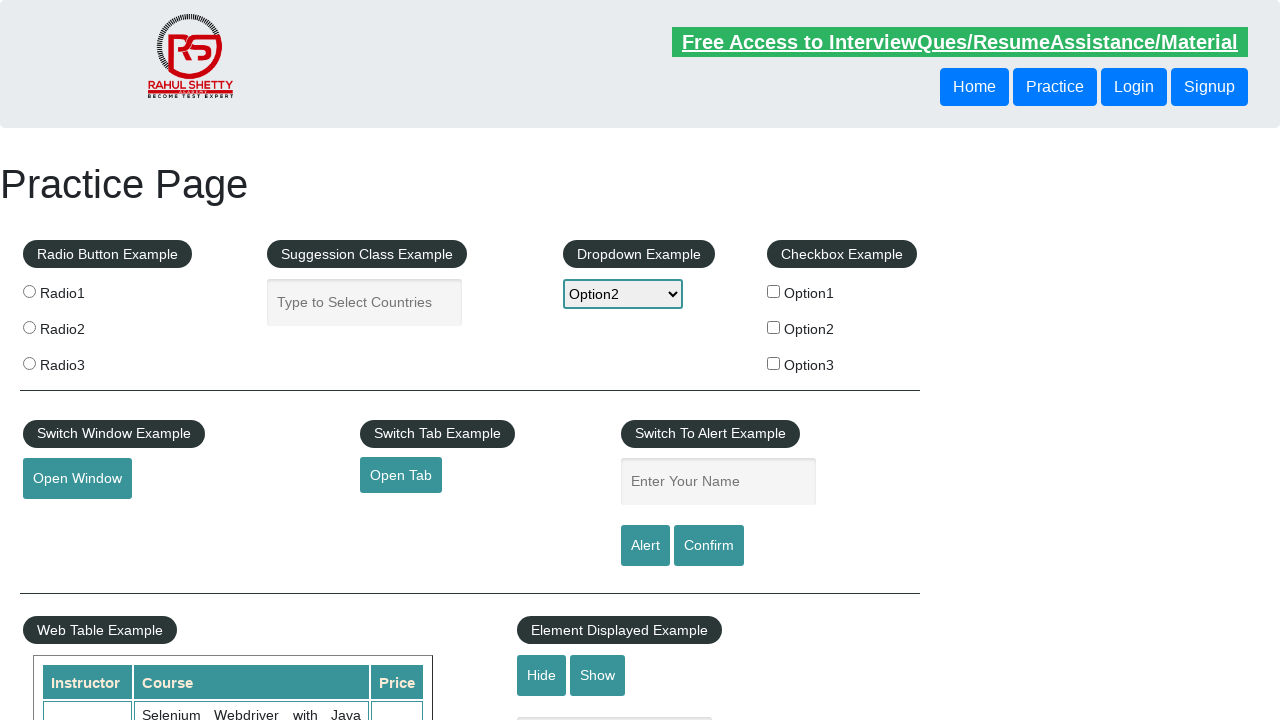

Selected third option from dropdown menu on #dropdown-class-example
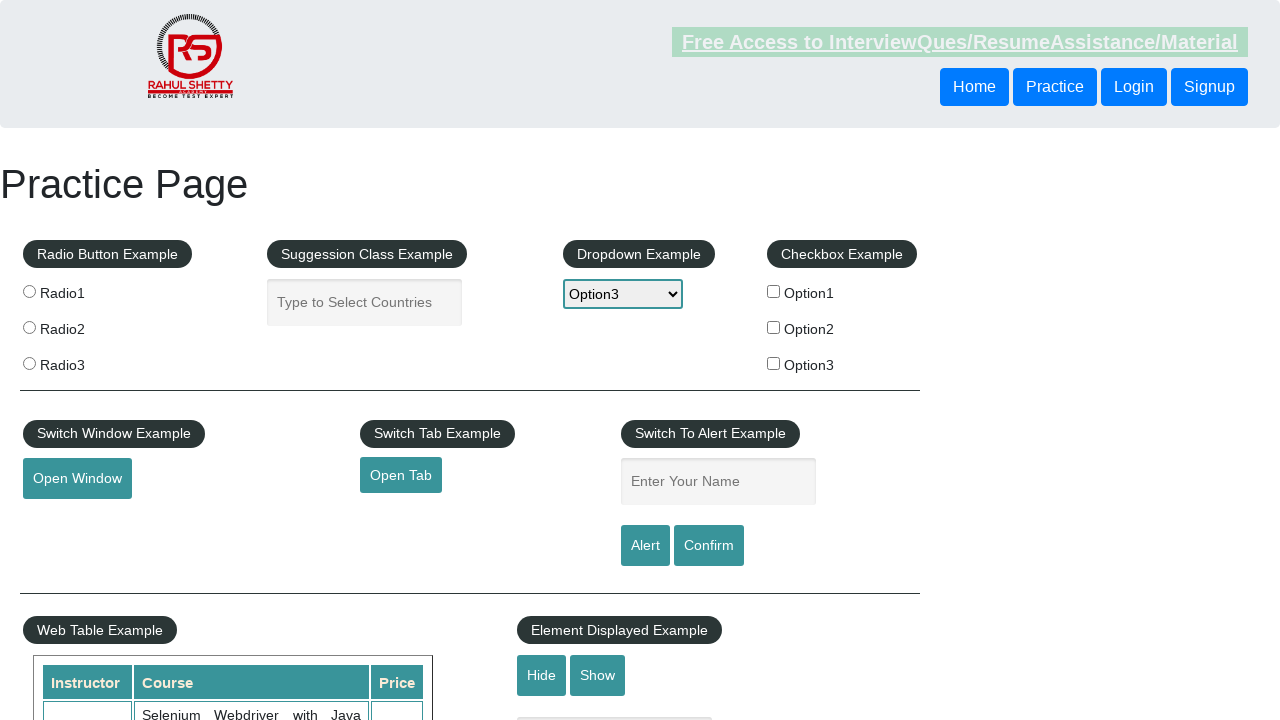

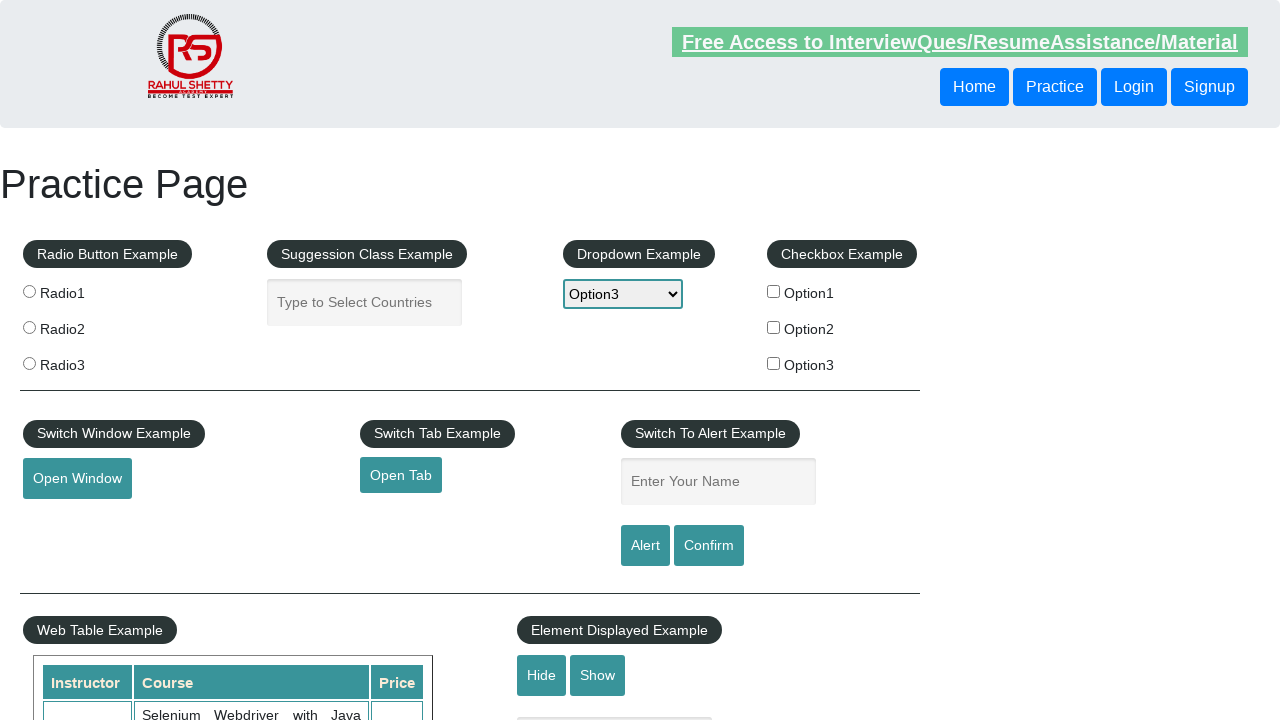